Tests navigation on PropertyCapsule website by clicking the market button and then the manage button to navigate to different sections of the site.

Starting URL: https://www.propertycapsule.com

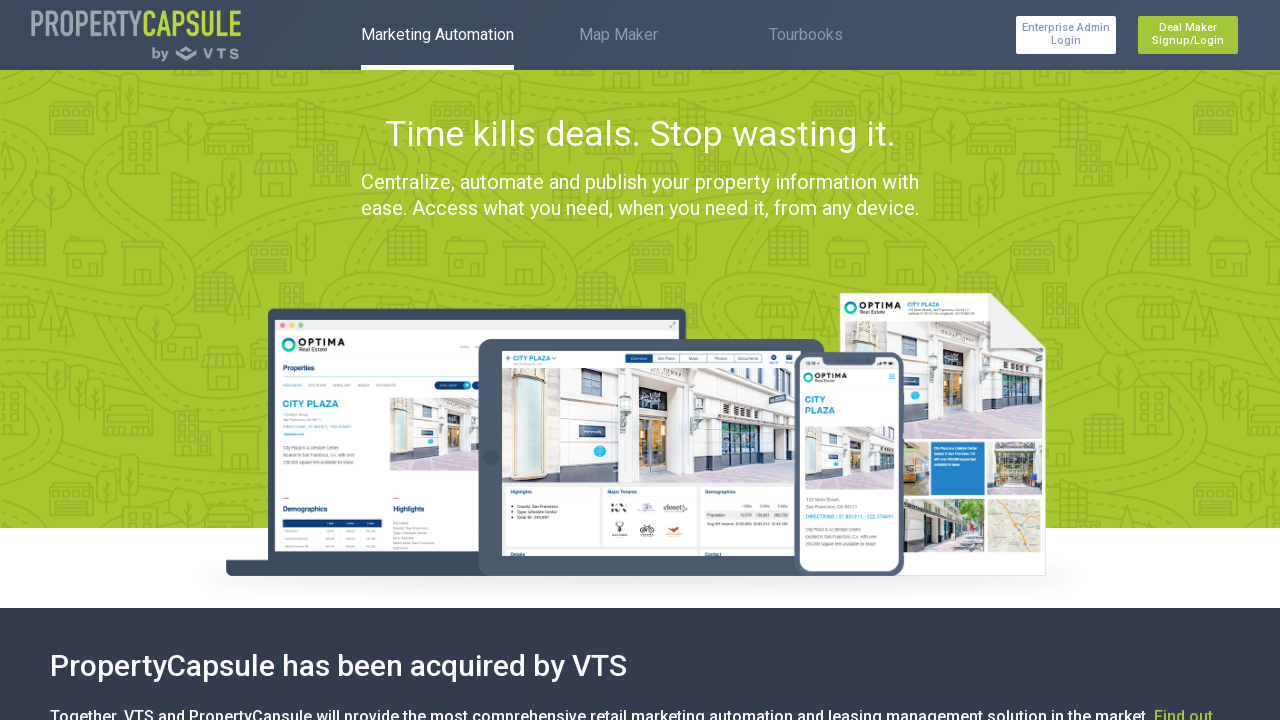

Clicked the market button at (618, 35) on #market-btn
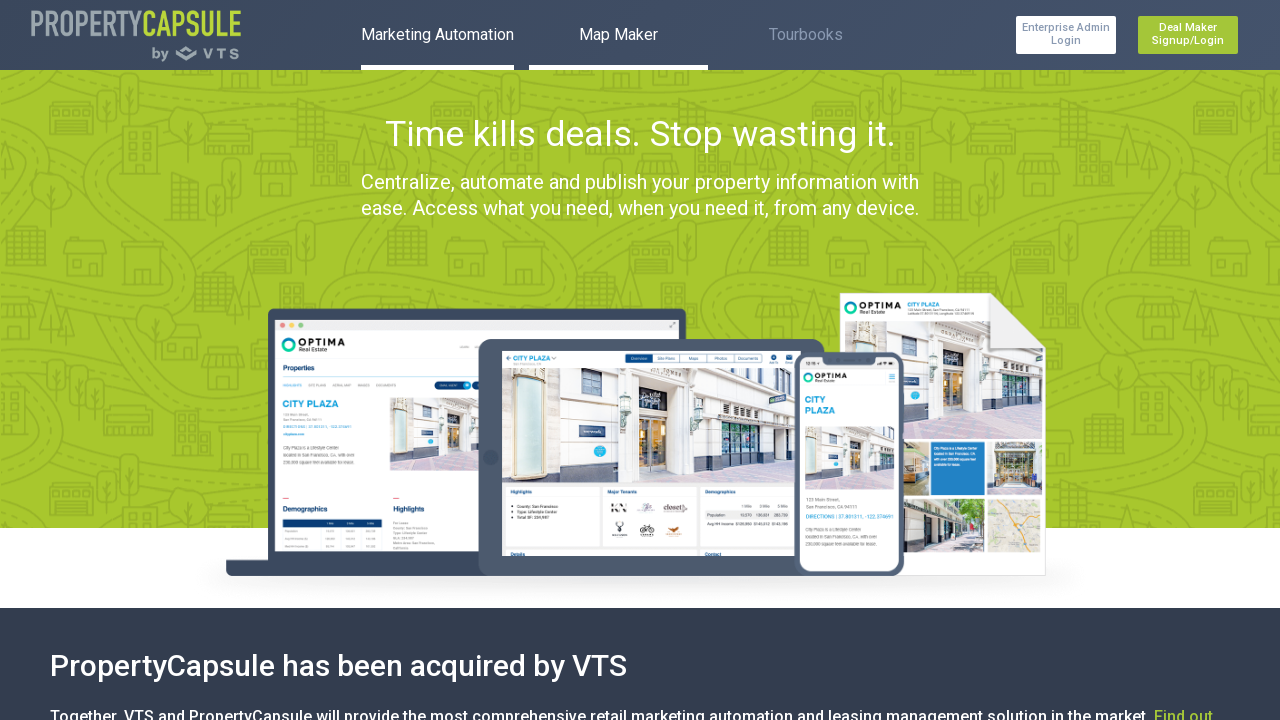

Waited for page to load after clicking market button
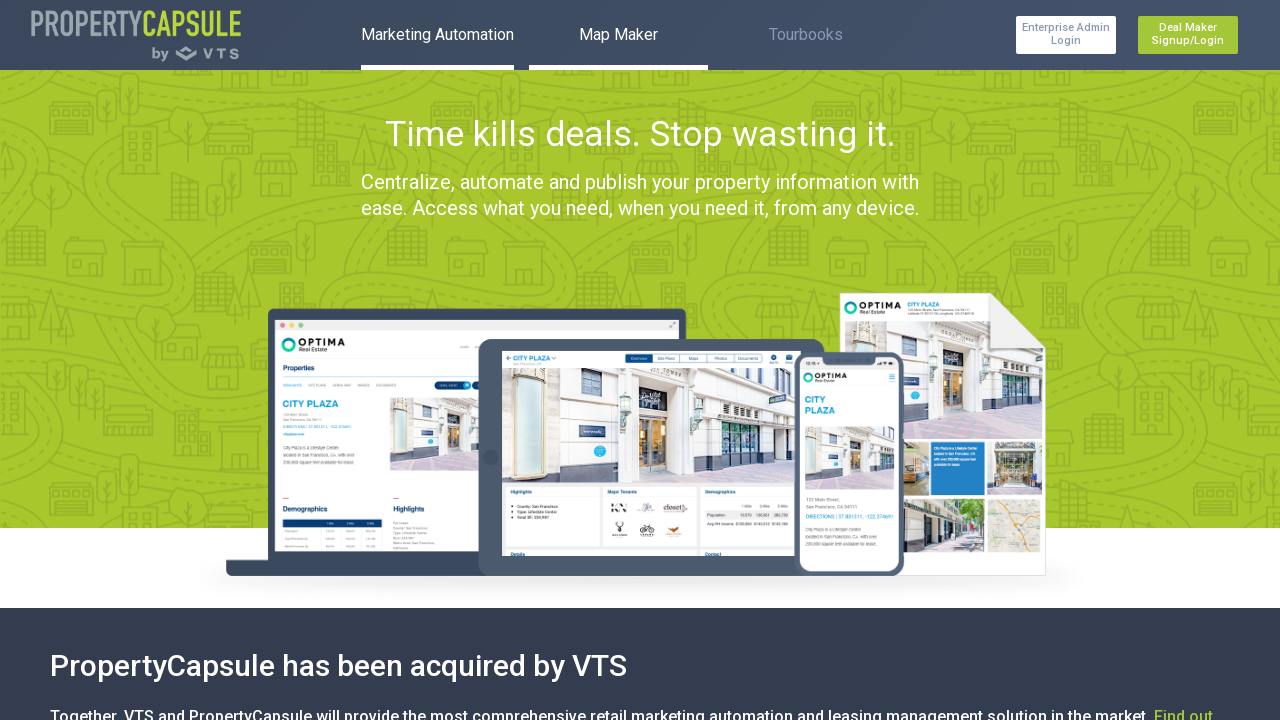

Clicked the manage button to navigate to tourbooks section at (806, 35) on #manage-btn
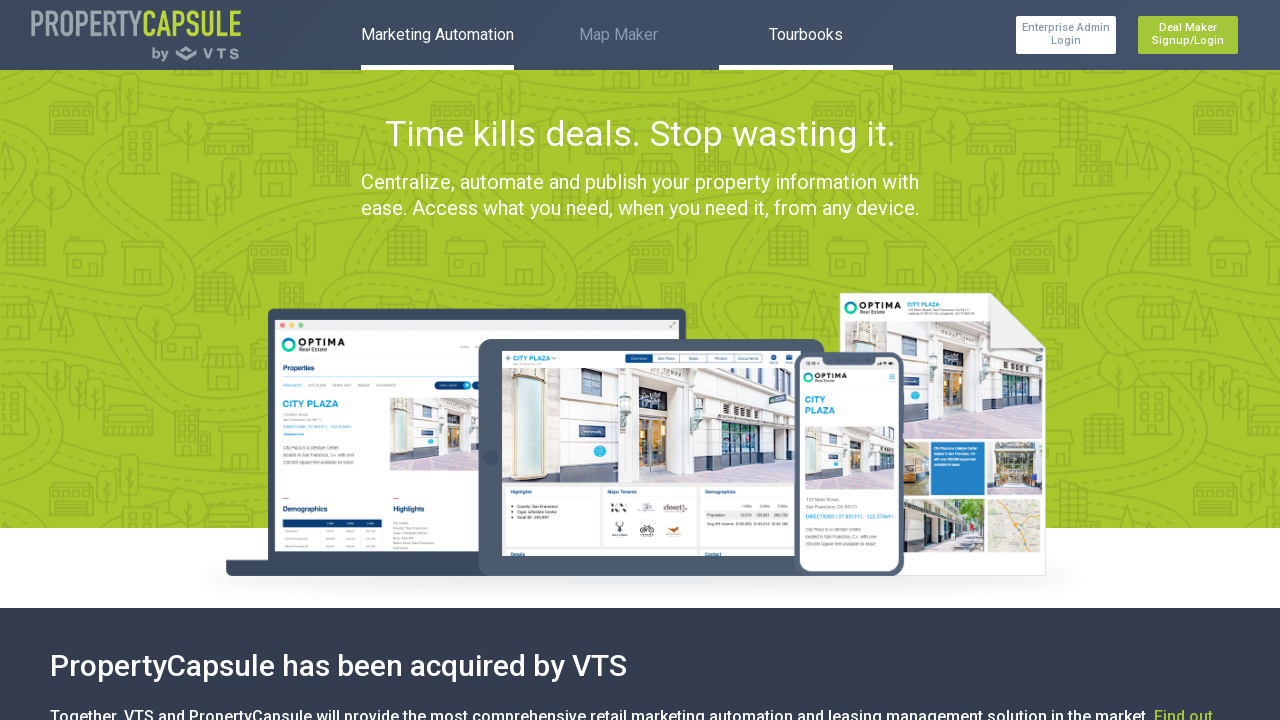

Waited for page to load after clicking manage button
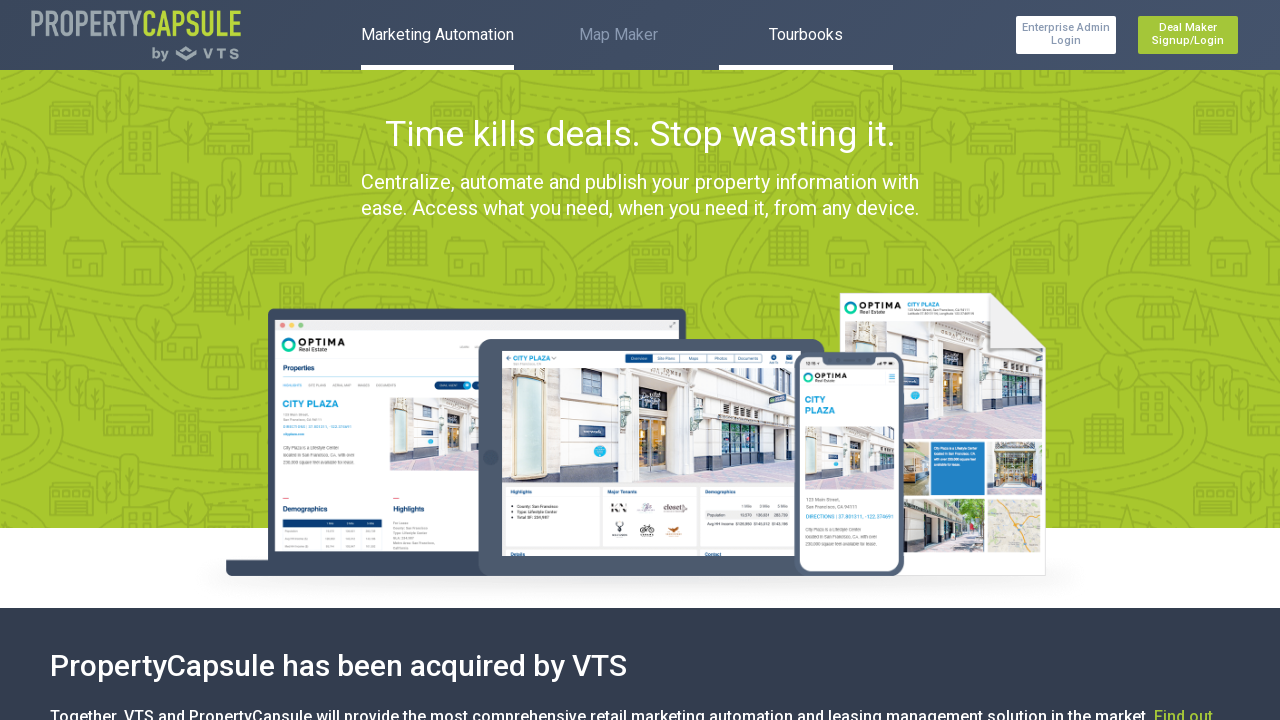

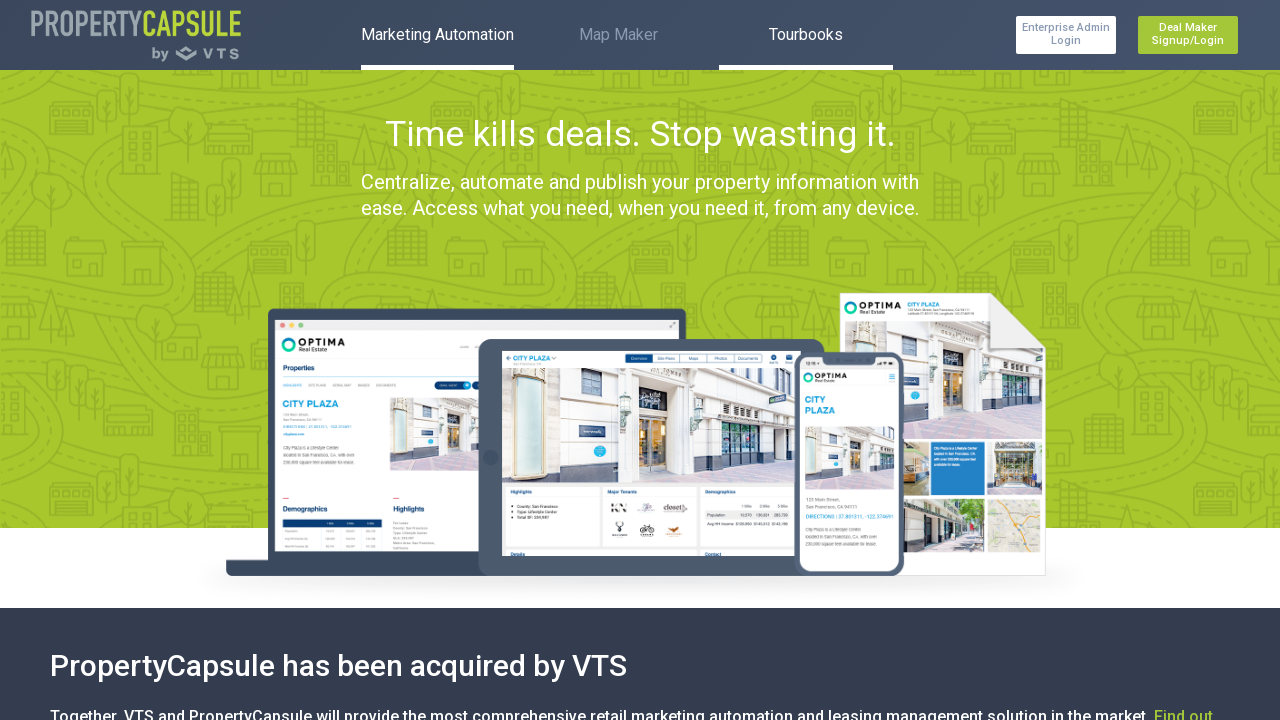